Tests JavaScript prompt dialog by clicking a prompt button and entering text into the prompt before accepting it

Starting URL: https://ashokonmi3.github.io/Selenium.Pages/Practice_handling_Alerts.html

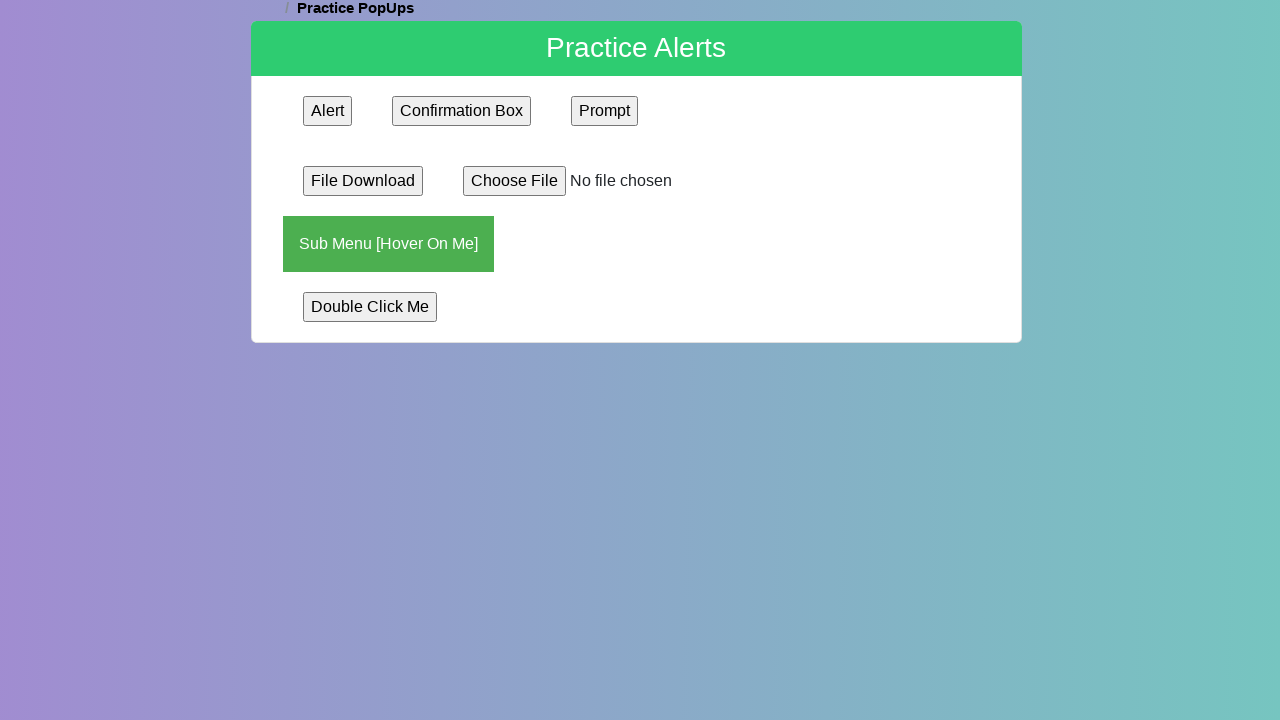

Set up dialog handler to accept prompt with text 'abS'
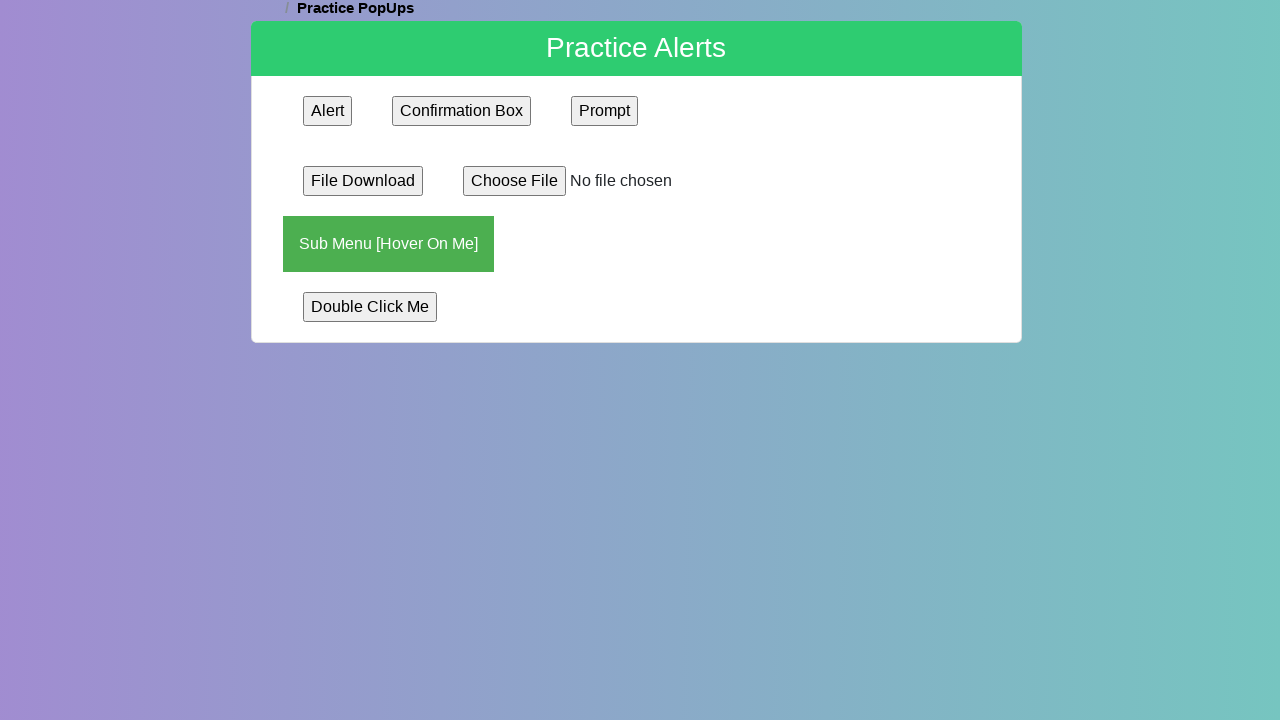

Clicked prompt button to trigger JavaScript prompt dialog at (605, 111) on input[name='prompt']
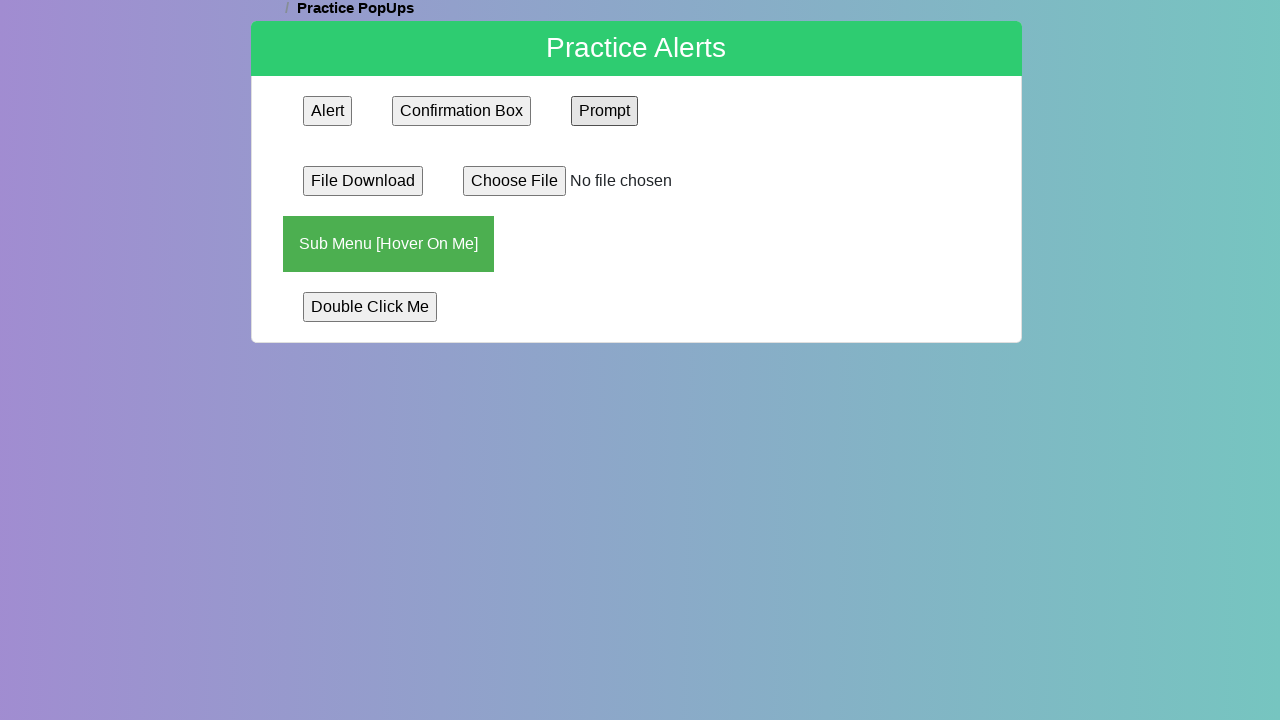

Waited for prompt dialog to be handled
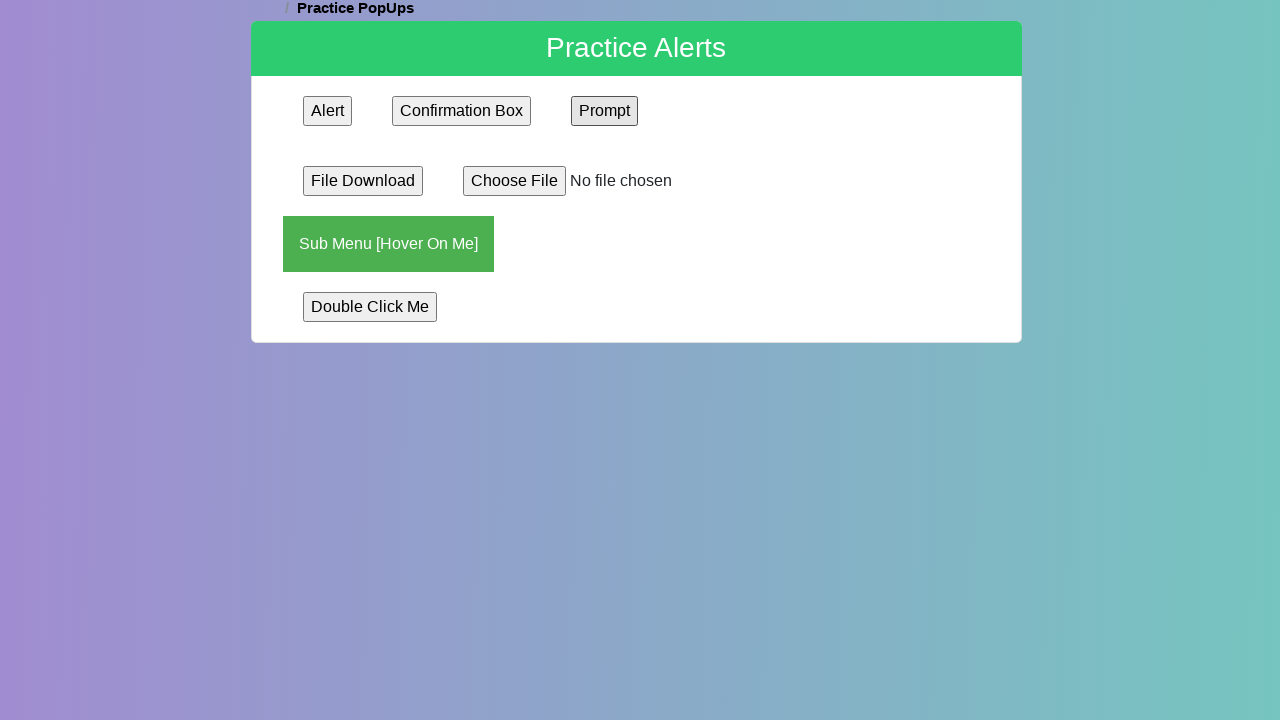

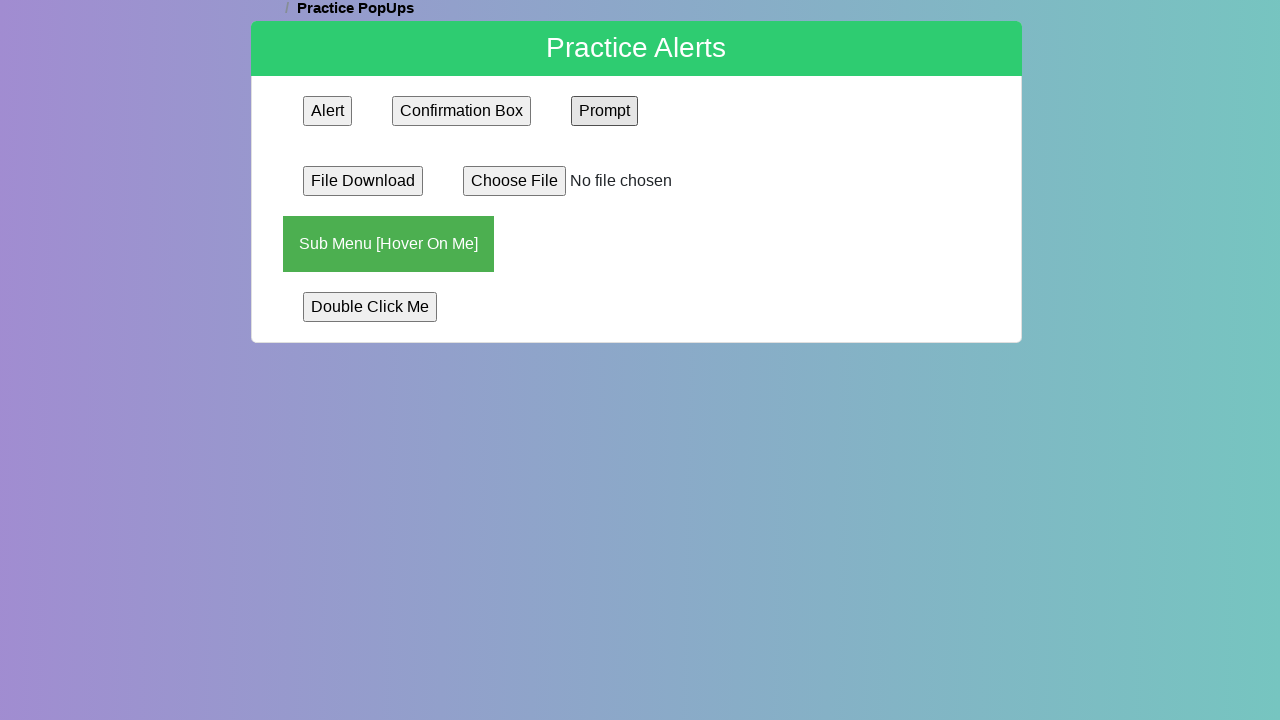